Navigates to AutomationTalks website and verifies the page loads by checking the title

Starting URL: https://www.AutomationTalks.com

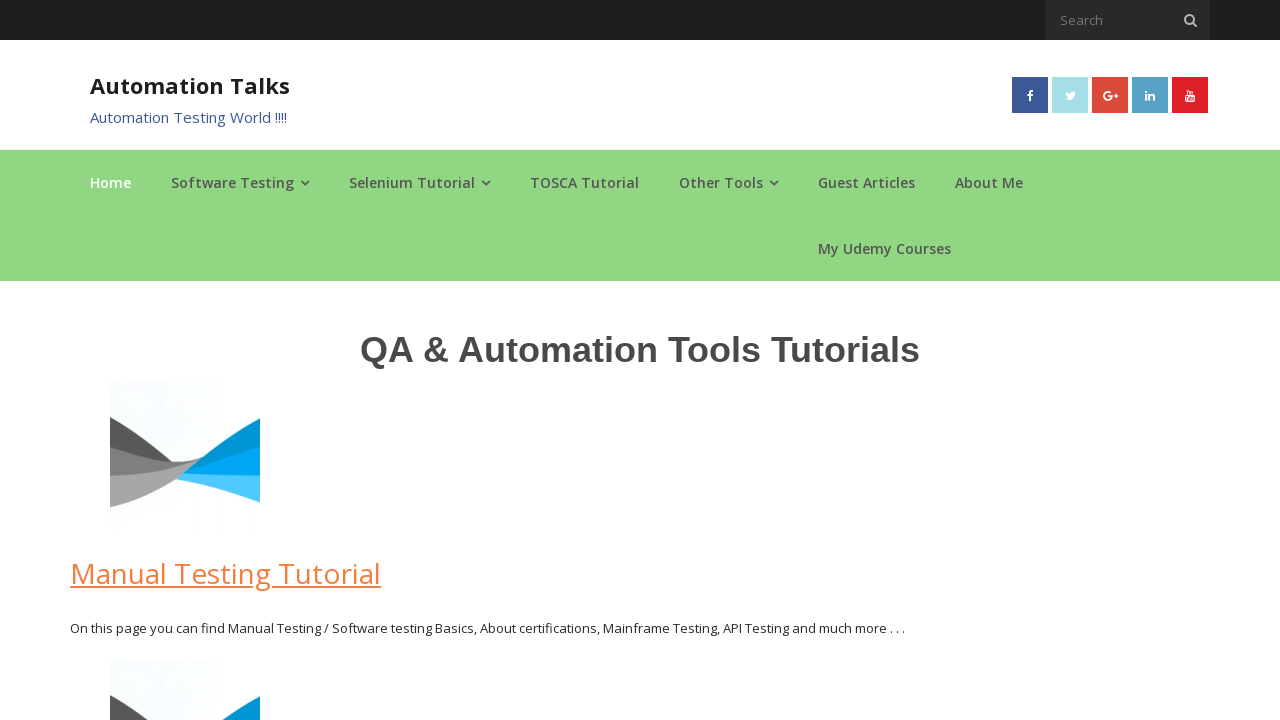

Navigated to https://www.AutomationTalks.com
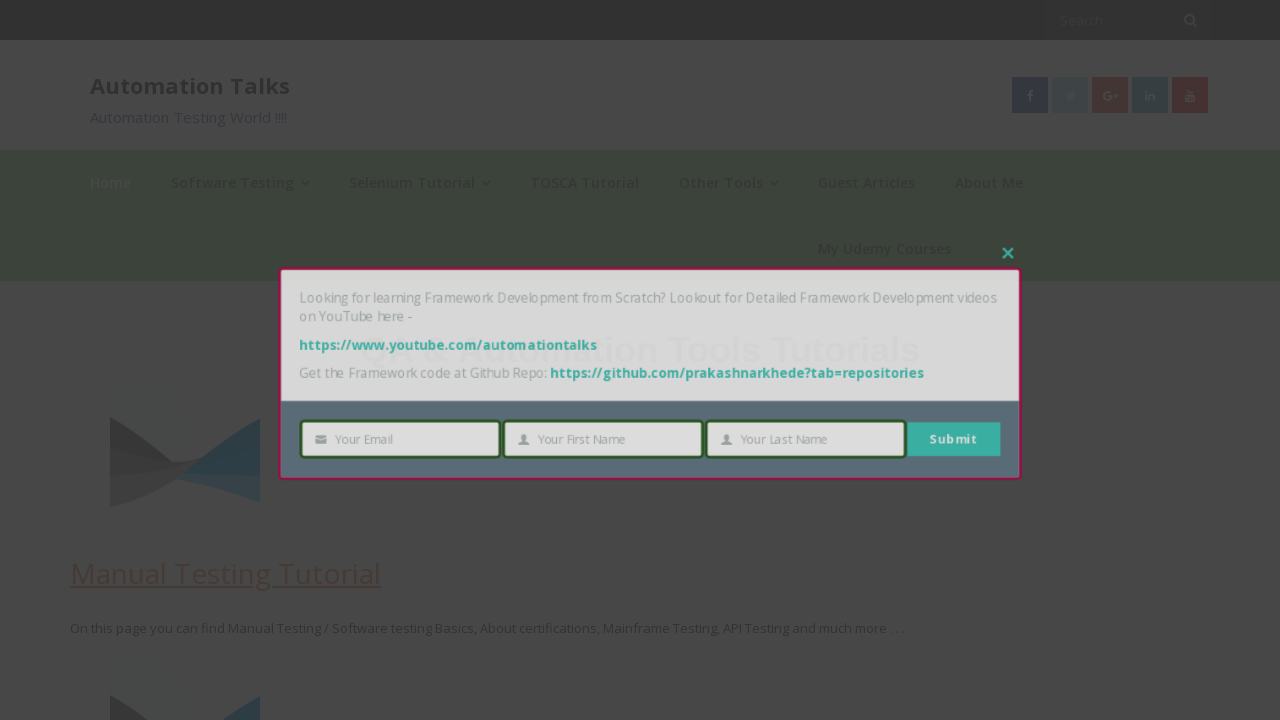

Page fully loaded (domcontentloaded state)
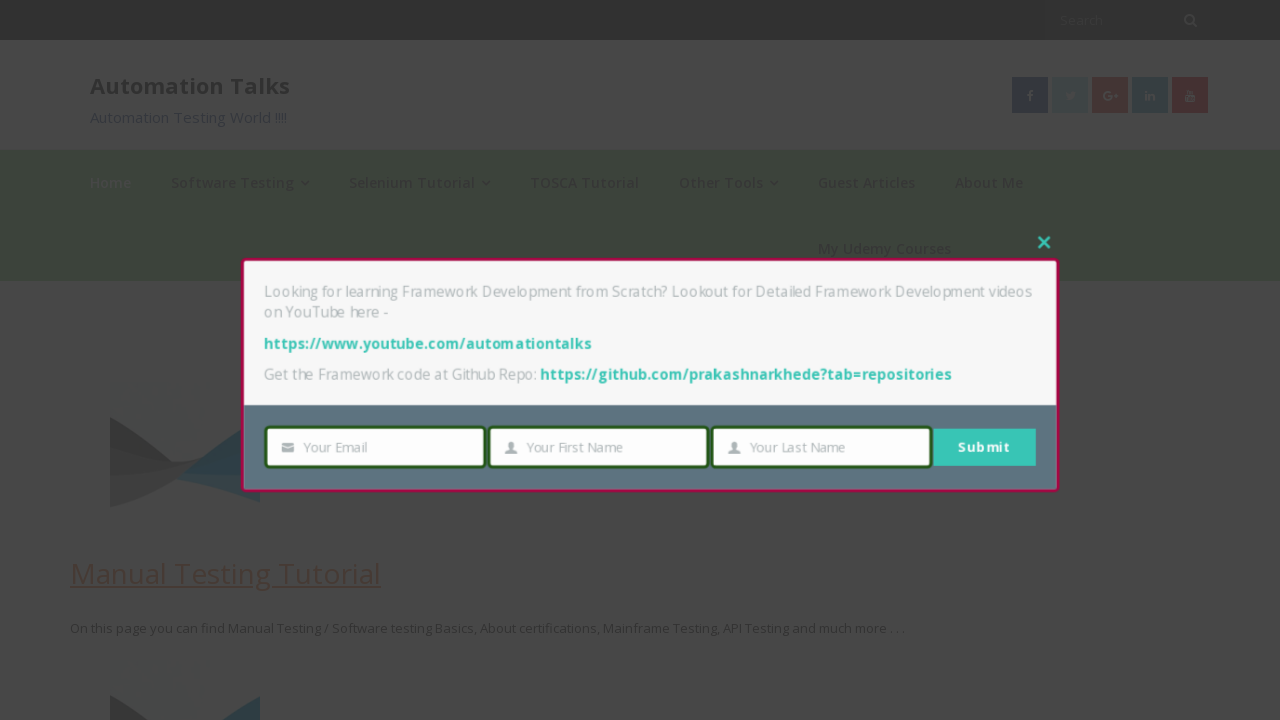

Retrieved page title: 'AutomationTalks - Learn Automation Testing'
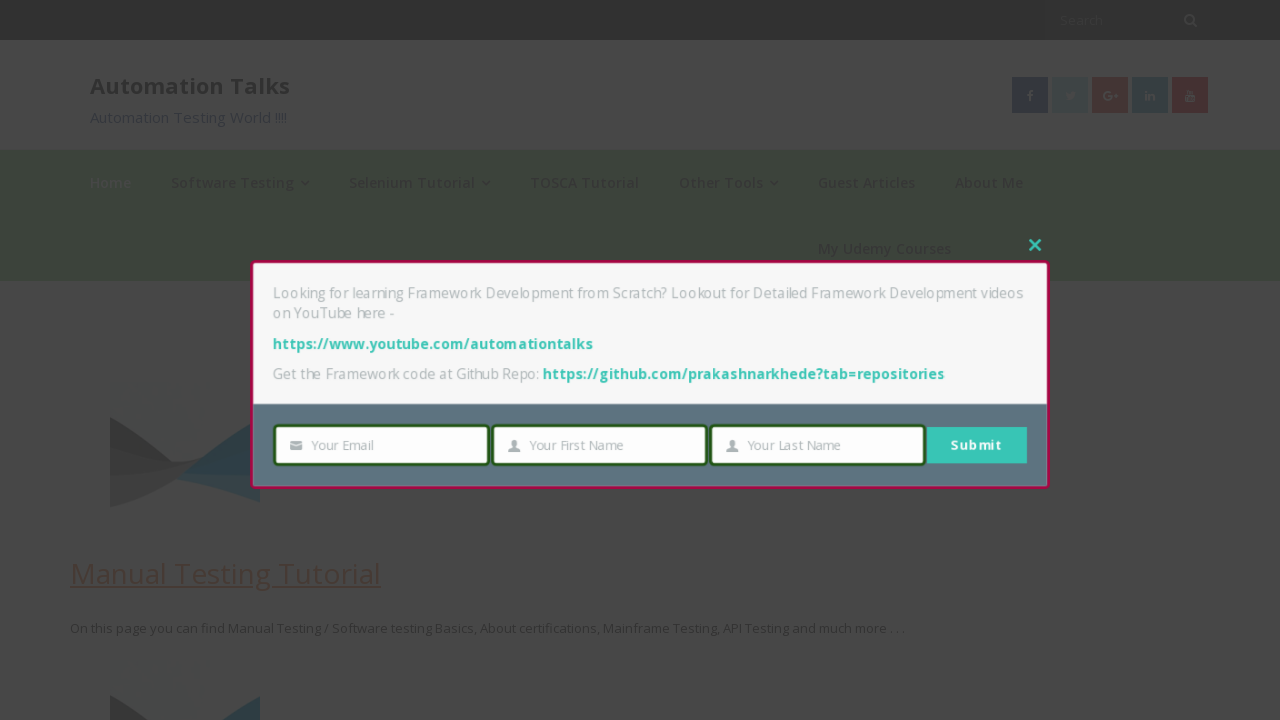

Verified page title is not empty
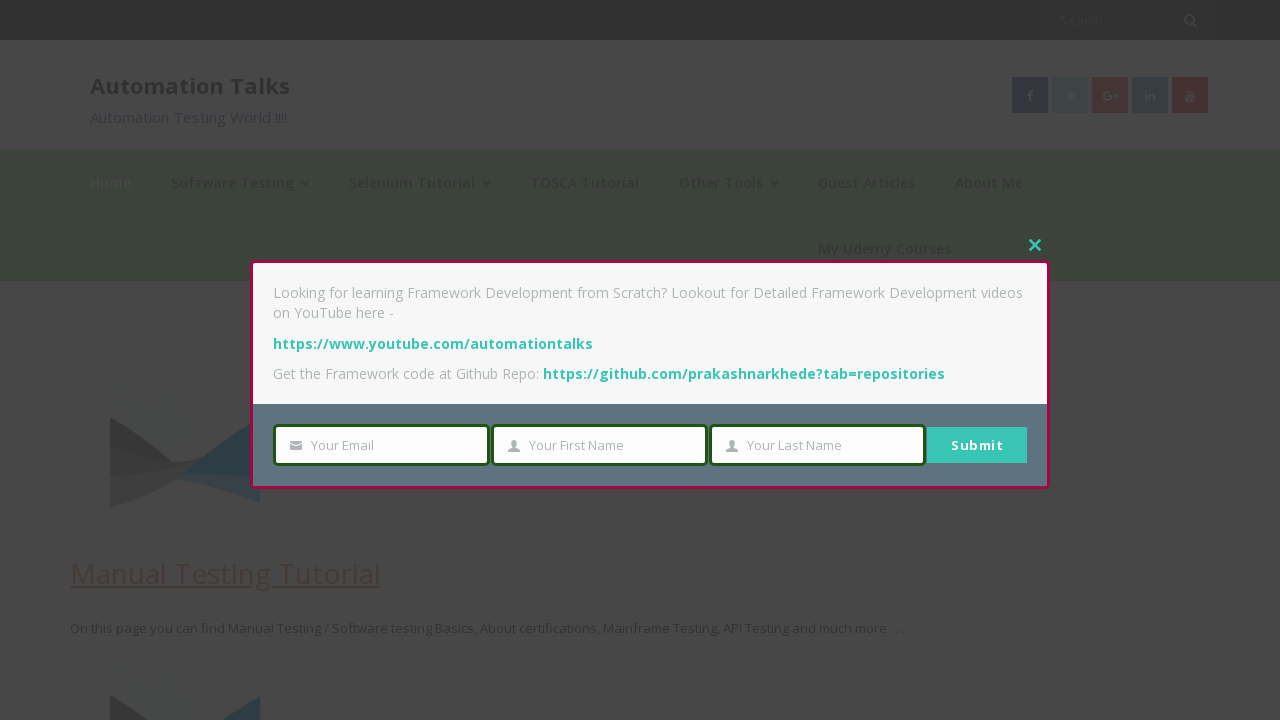

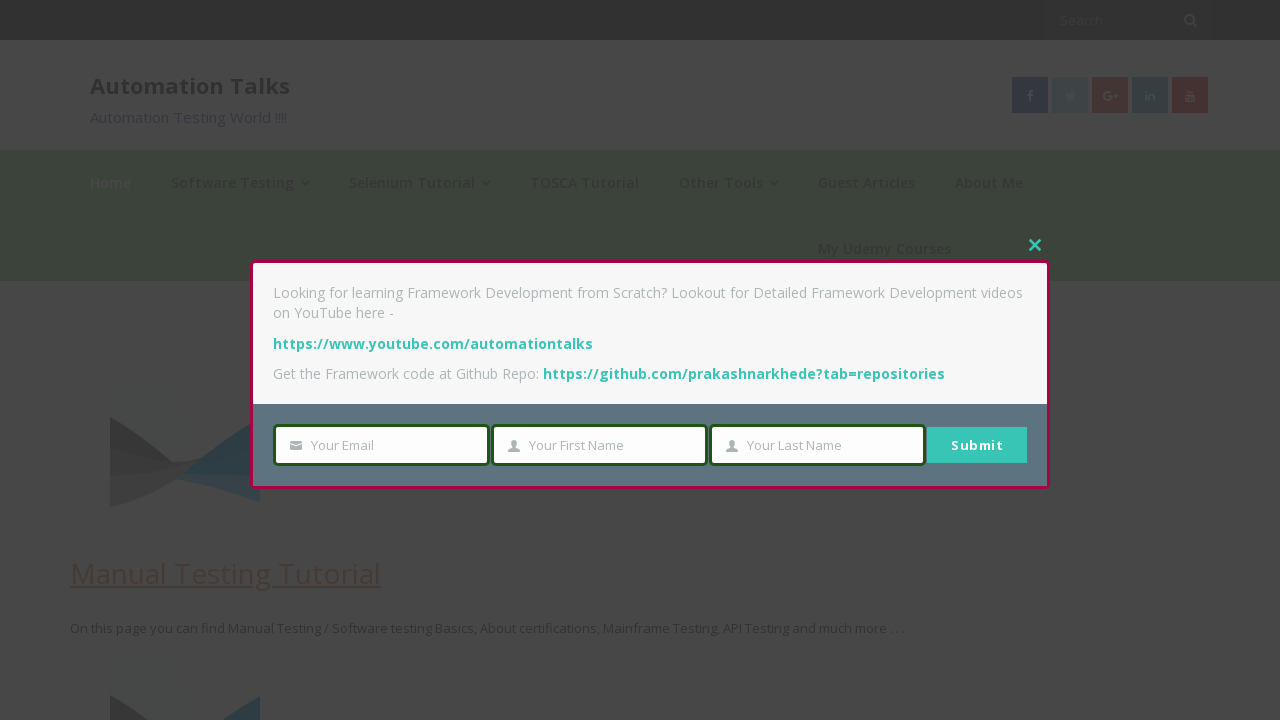